Clicks the first button and verifies that the button labels change

Starting URL: https://the-internet.herokuapp.com/challenging_dom

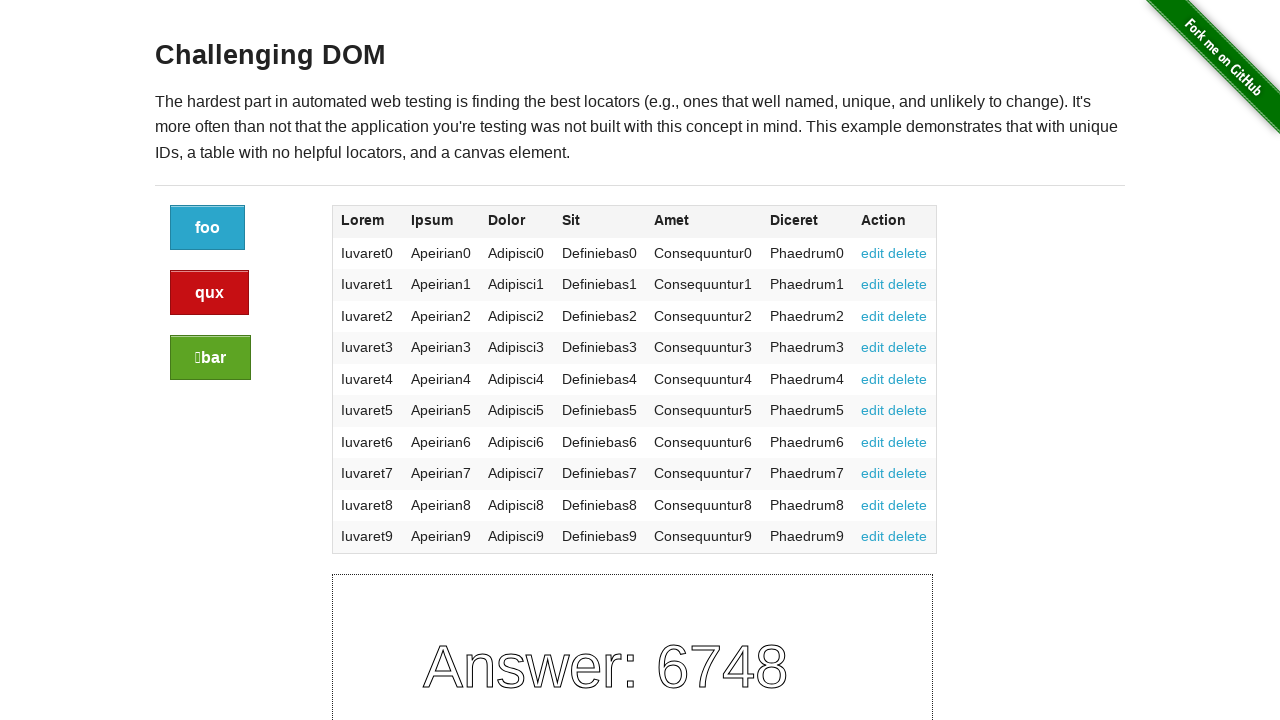

Retrieved initial text of first button
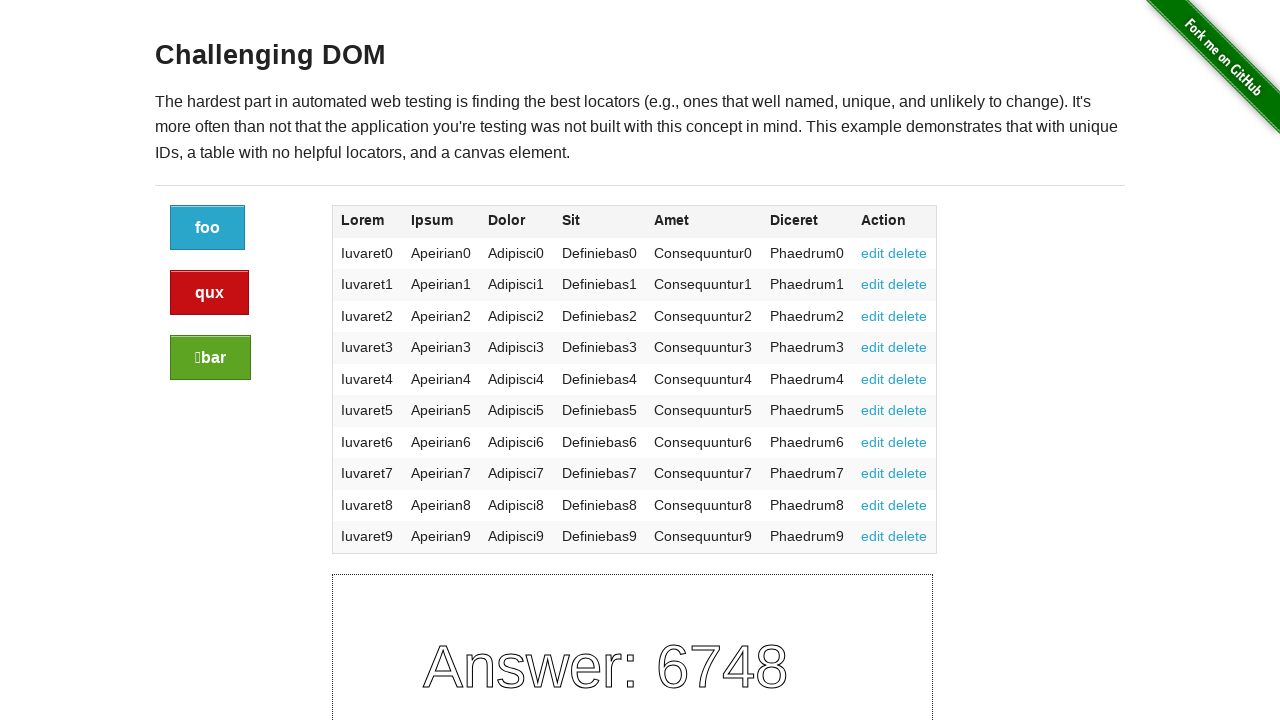

Retrieved initial text of second button
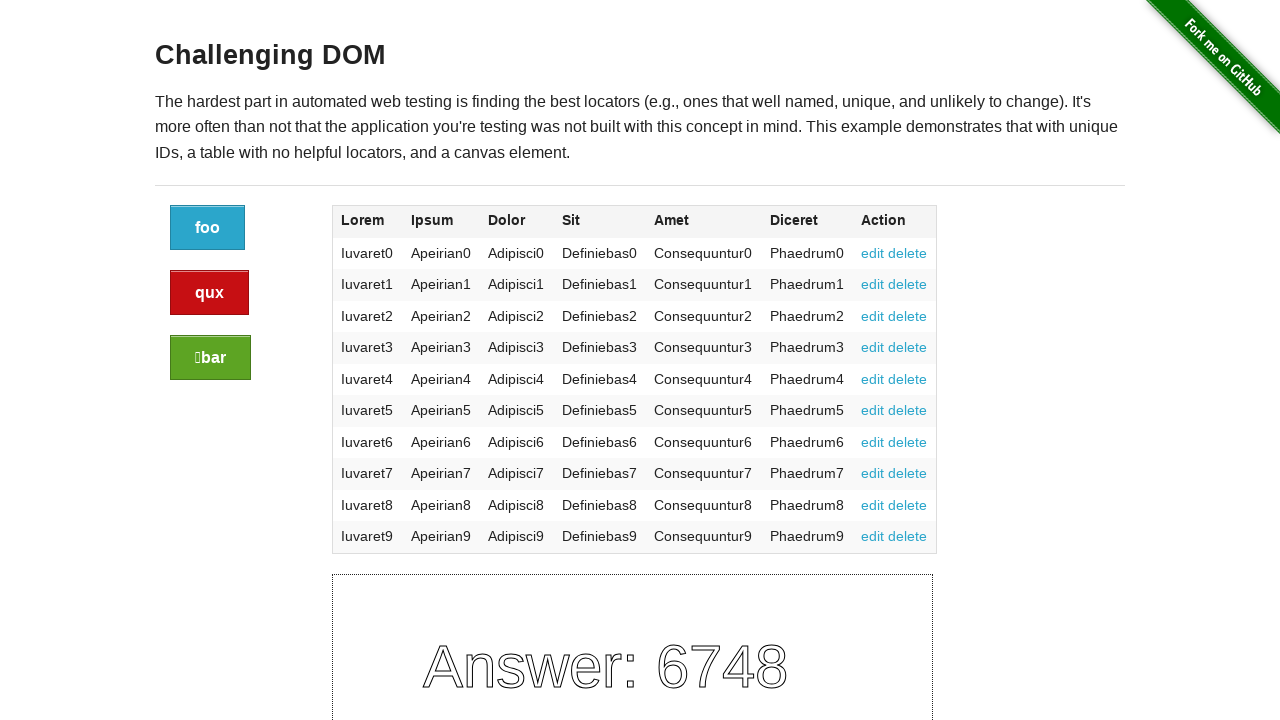

Retrieved initial text of third button
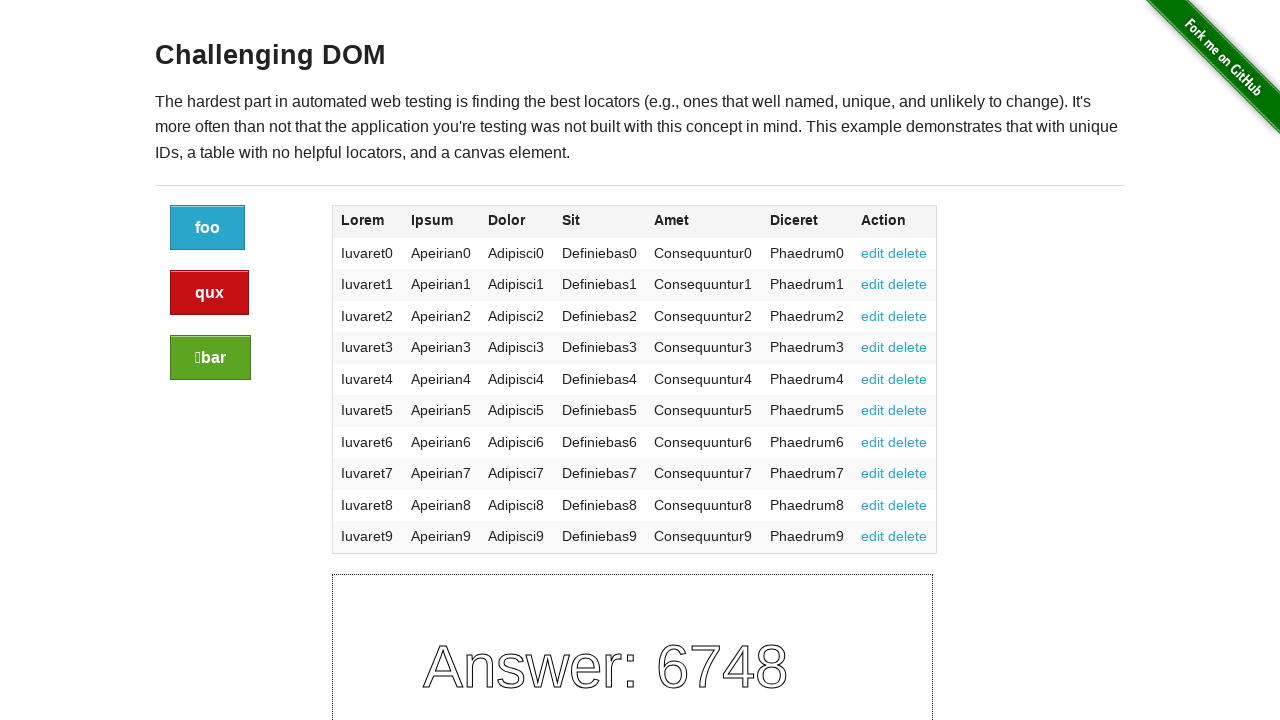

Clicked the first button at (208, 228) on xpath=//a[@class='button']
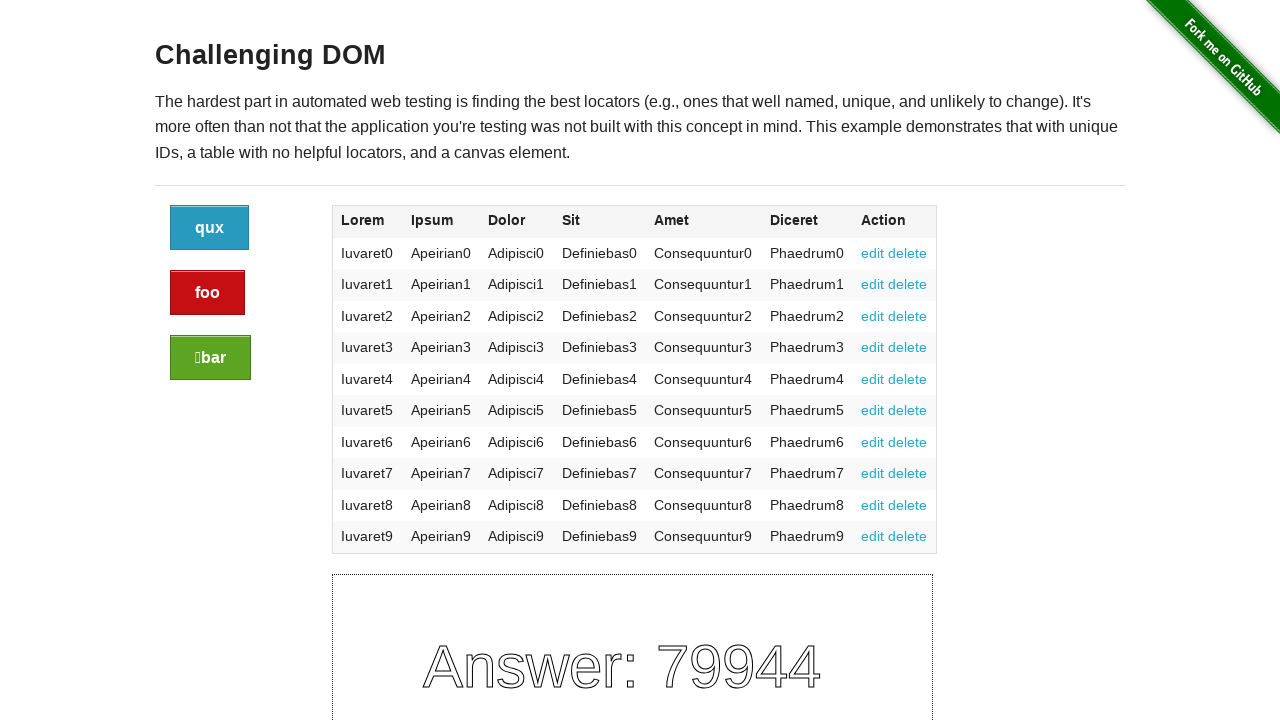

Retrieved updated text of first button
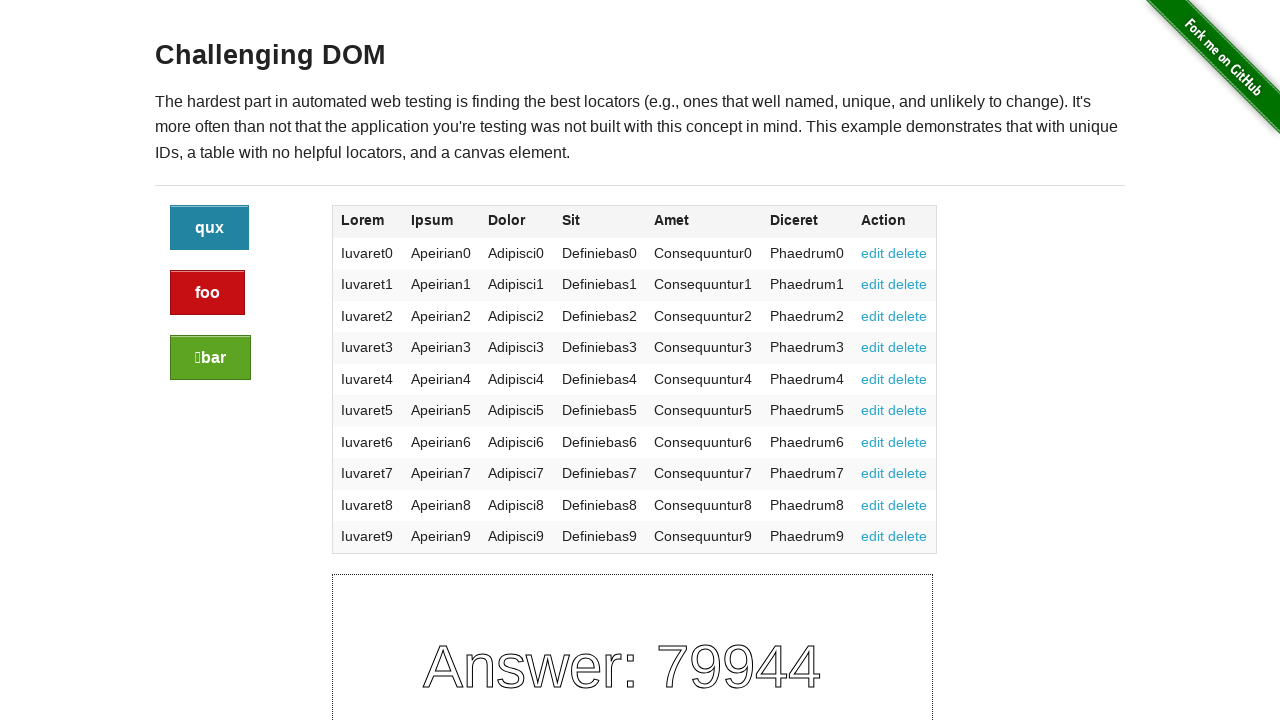

Retrieved updated text of second button
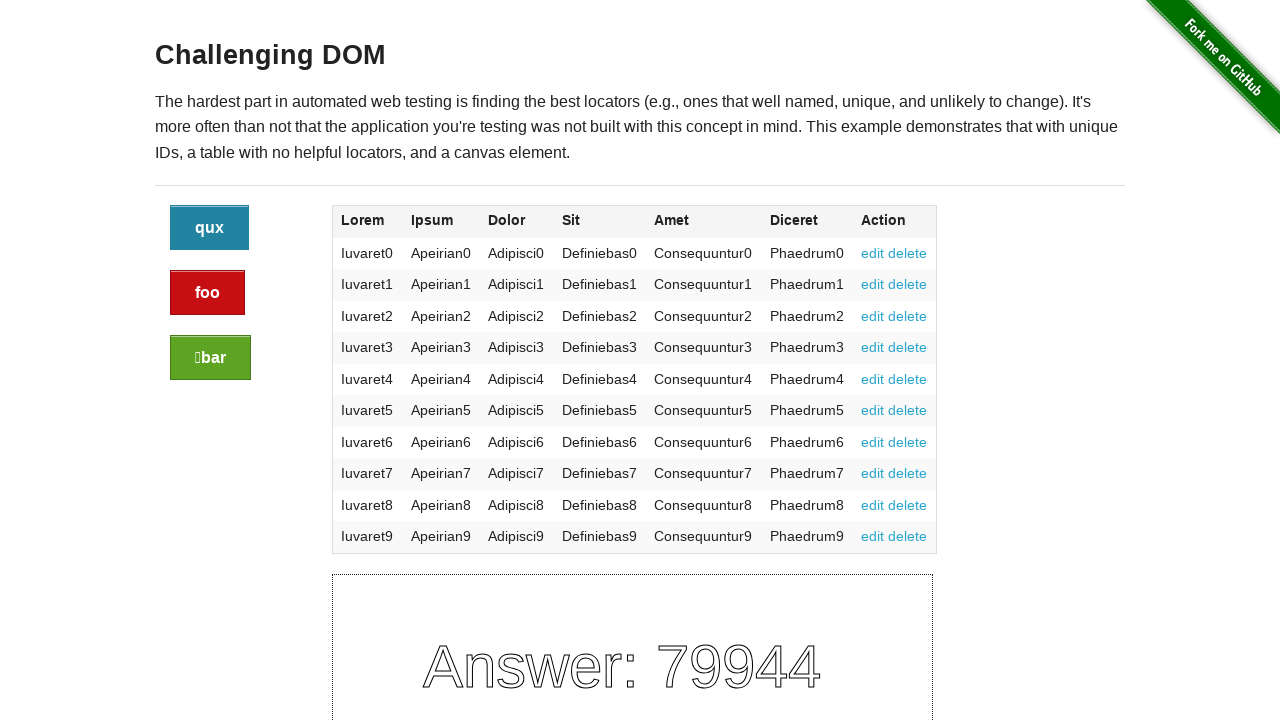

Retrieved updated text of third button
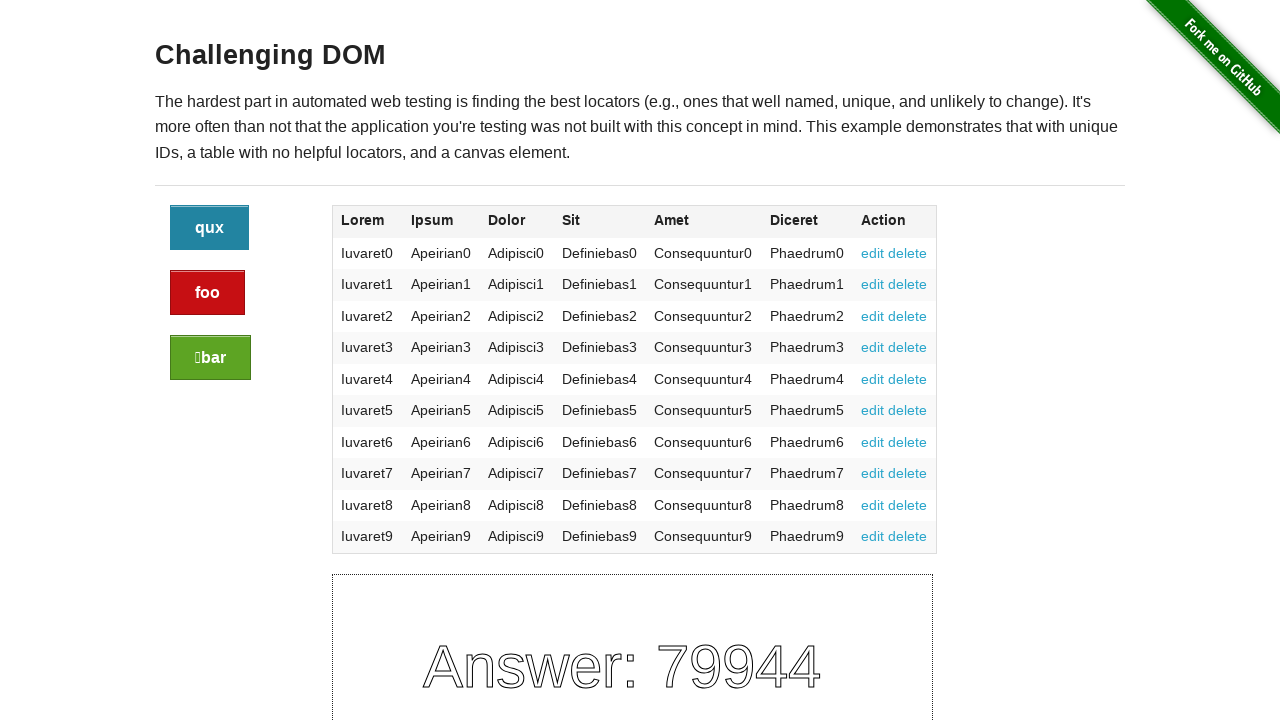

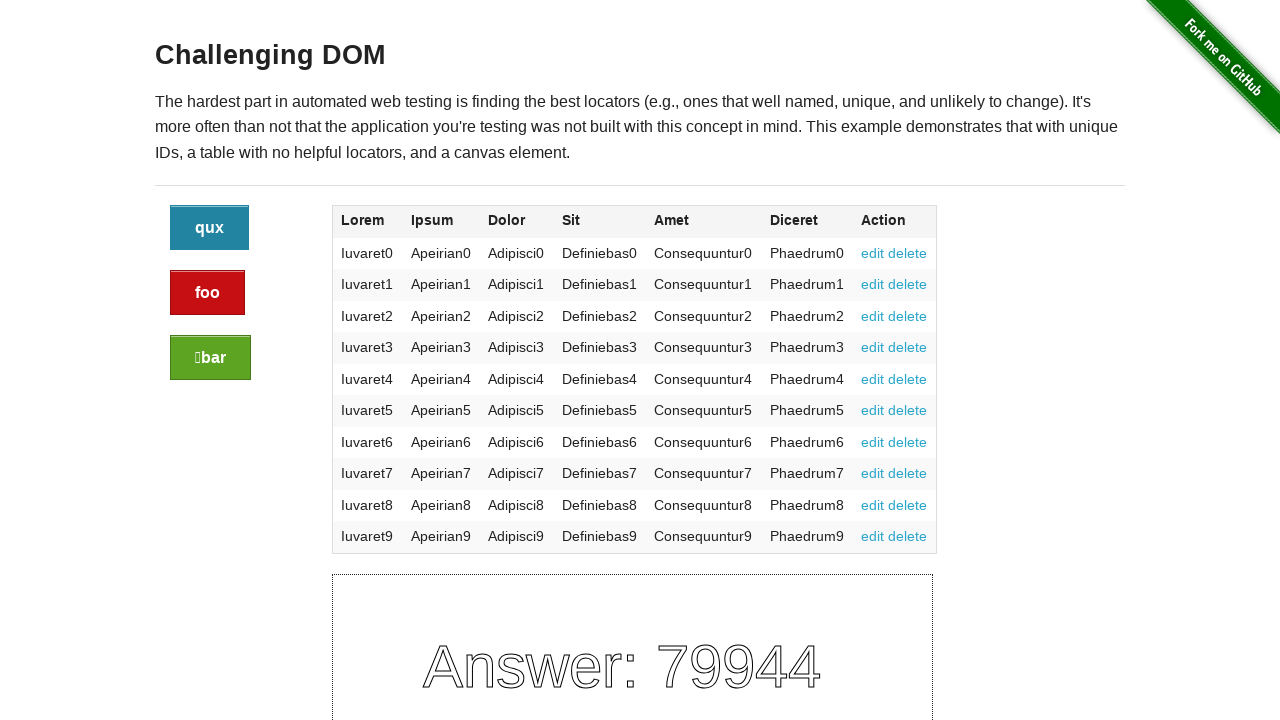